Tests dropdown selection using Playwright's built-in select method to choose "Option 1" by visible text and verifies the selection.

Starting URL: http://the-internet.herokuapp.com/dropdown

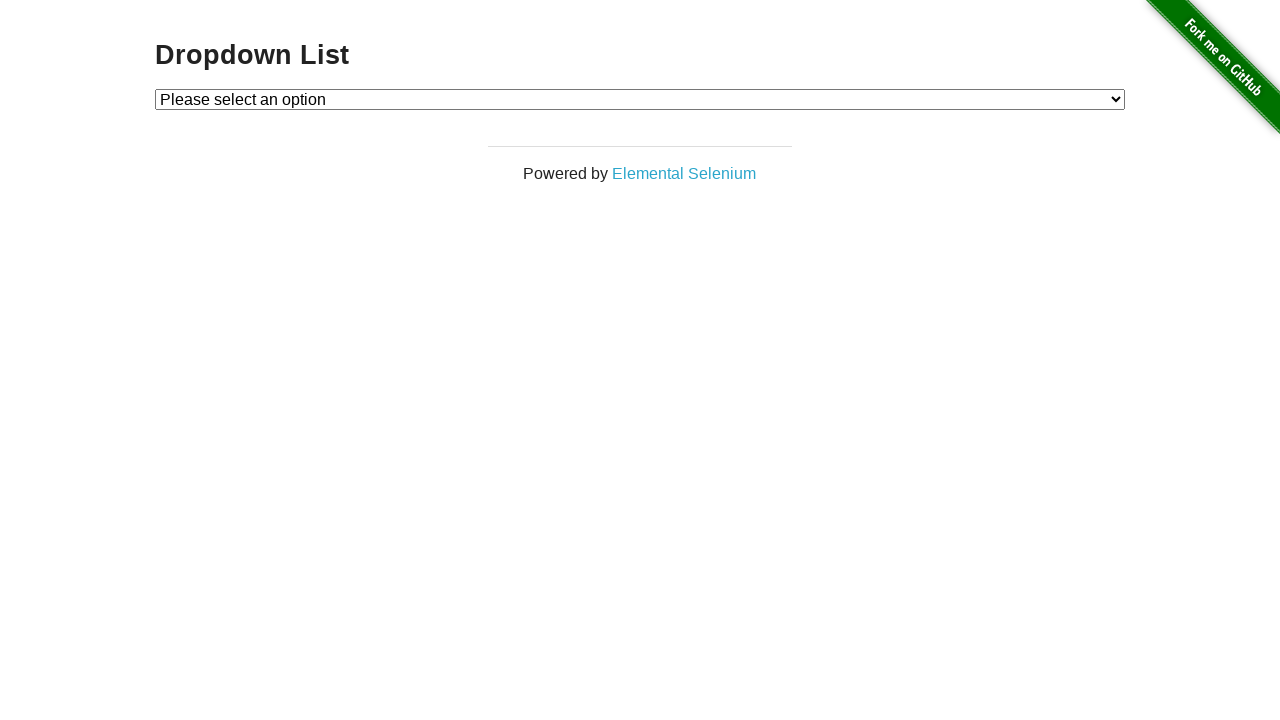

Selected 'Option 1' from dropdown using select_option on #dropdown
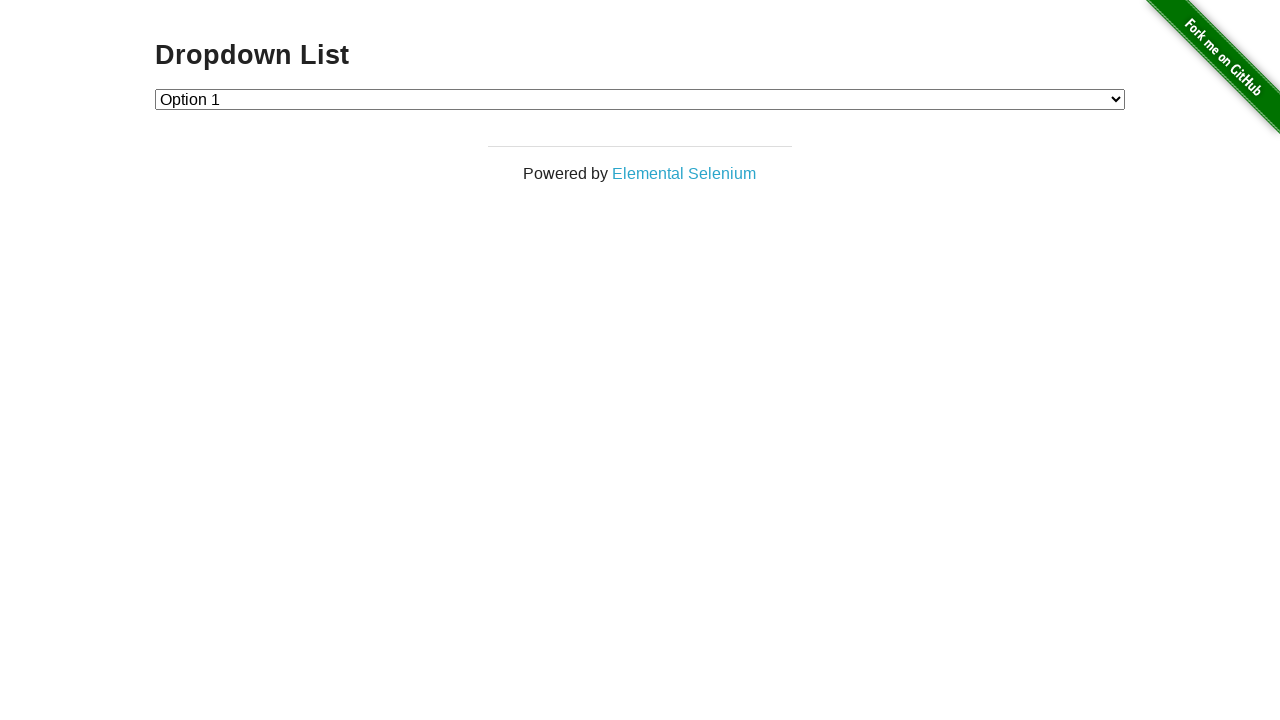

Retrieved text content of selected dropdown option
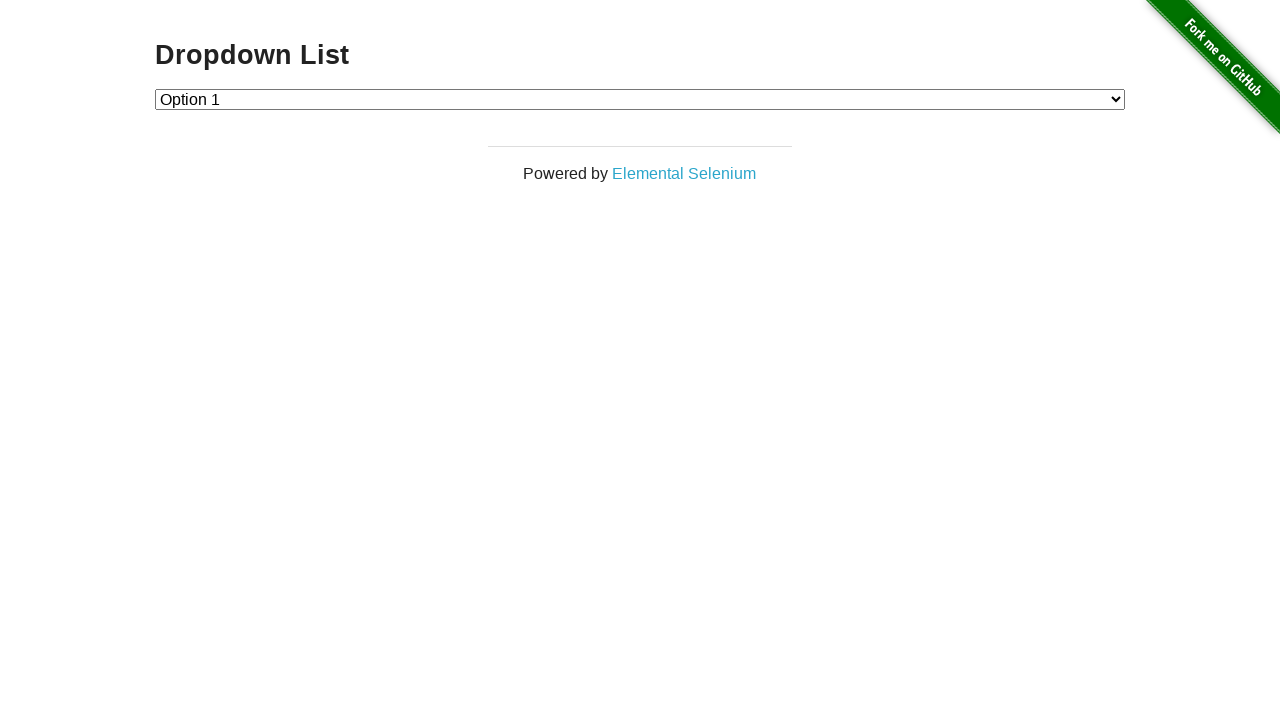

Verified that 'Option 1' is selected in dropdown
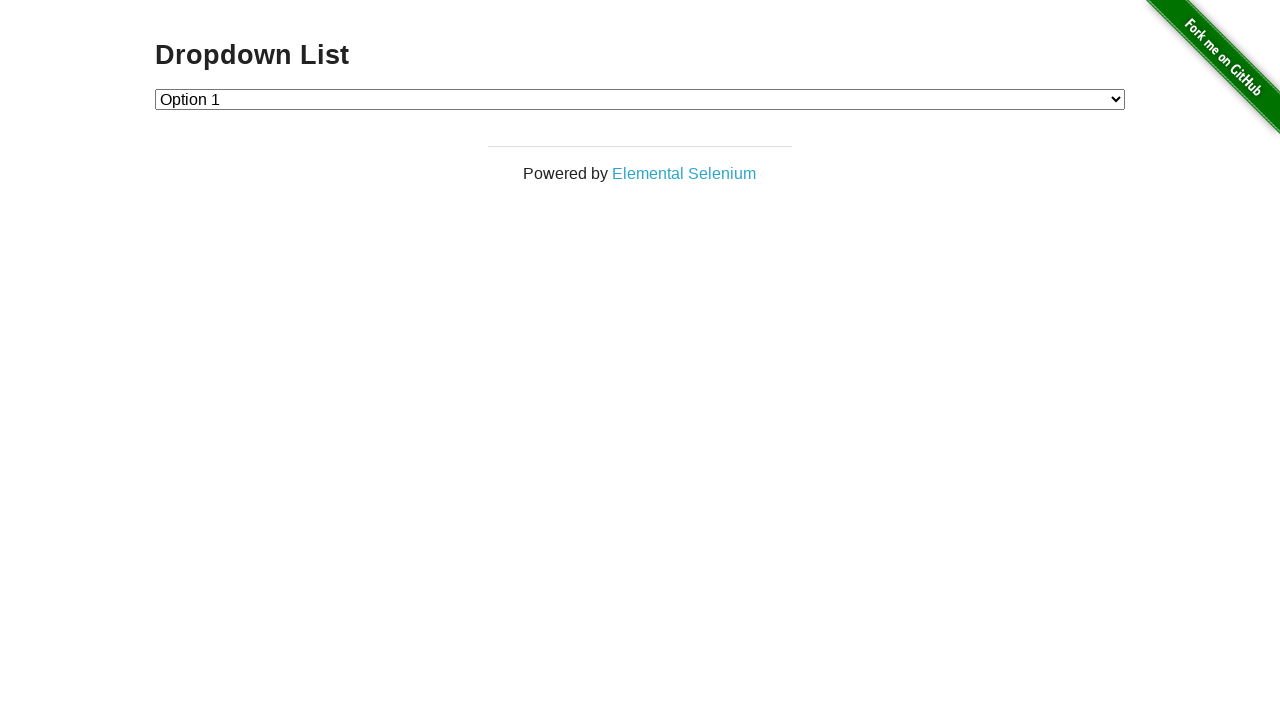

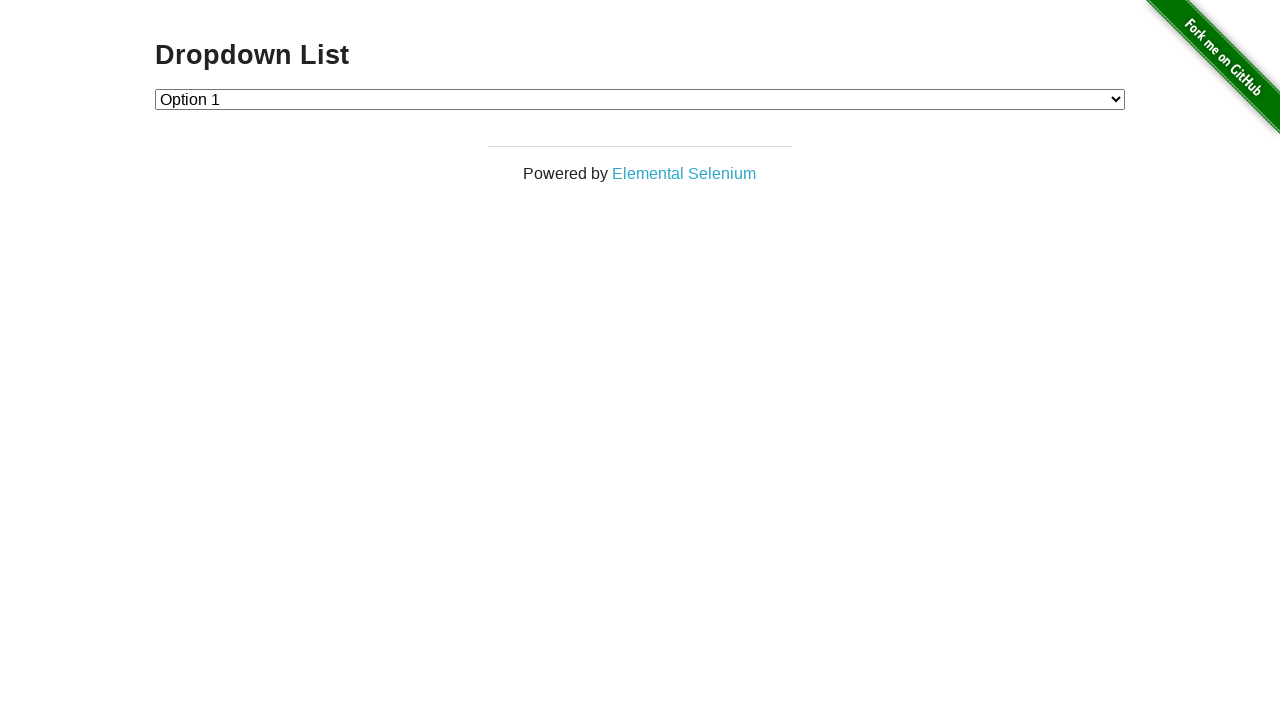